Tests page load delay by clicking a link and waiting for the page with delayed content to load

Starting URL: http://uitestingplayground.com/

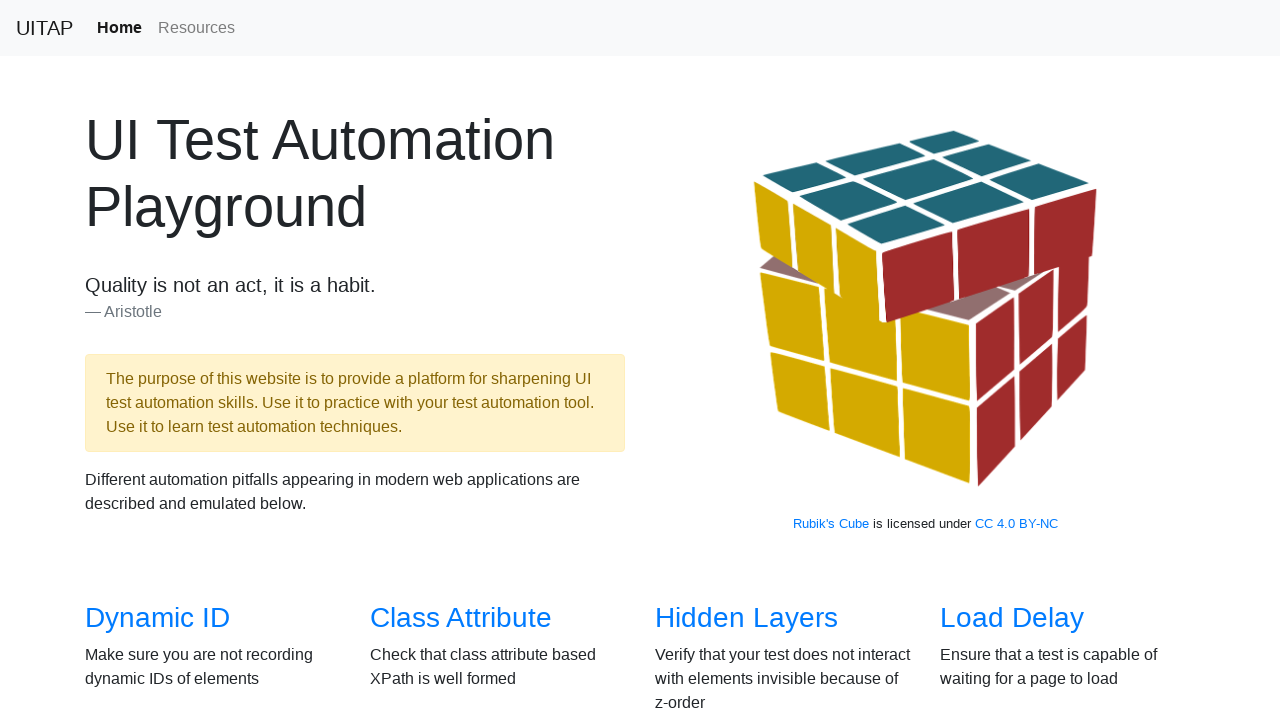

Clicked the Load Delay link at (1012, 618) on text=Load Delay
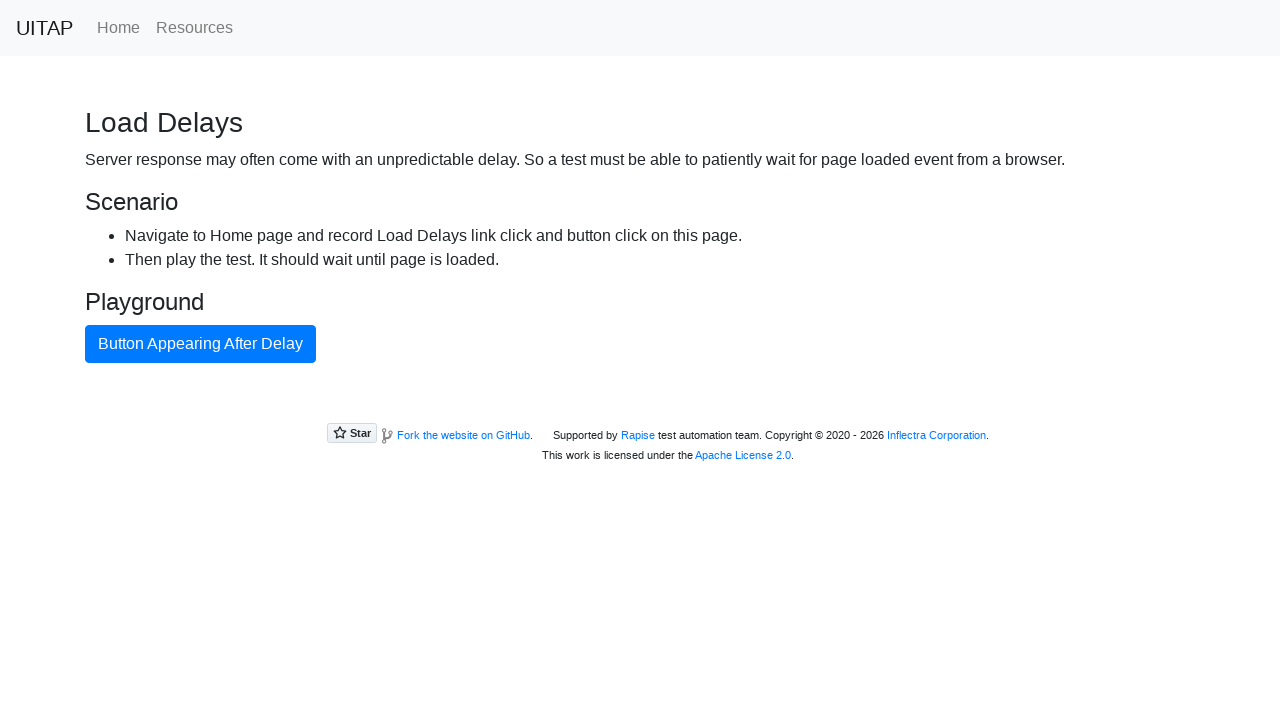

Waited for primary button to become visible after page load delay
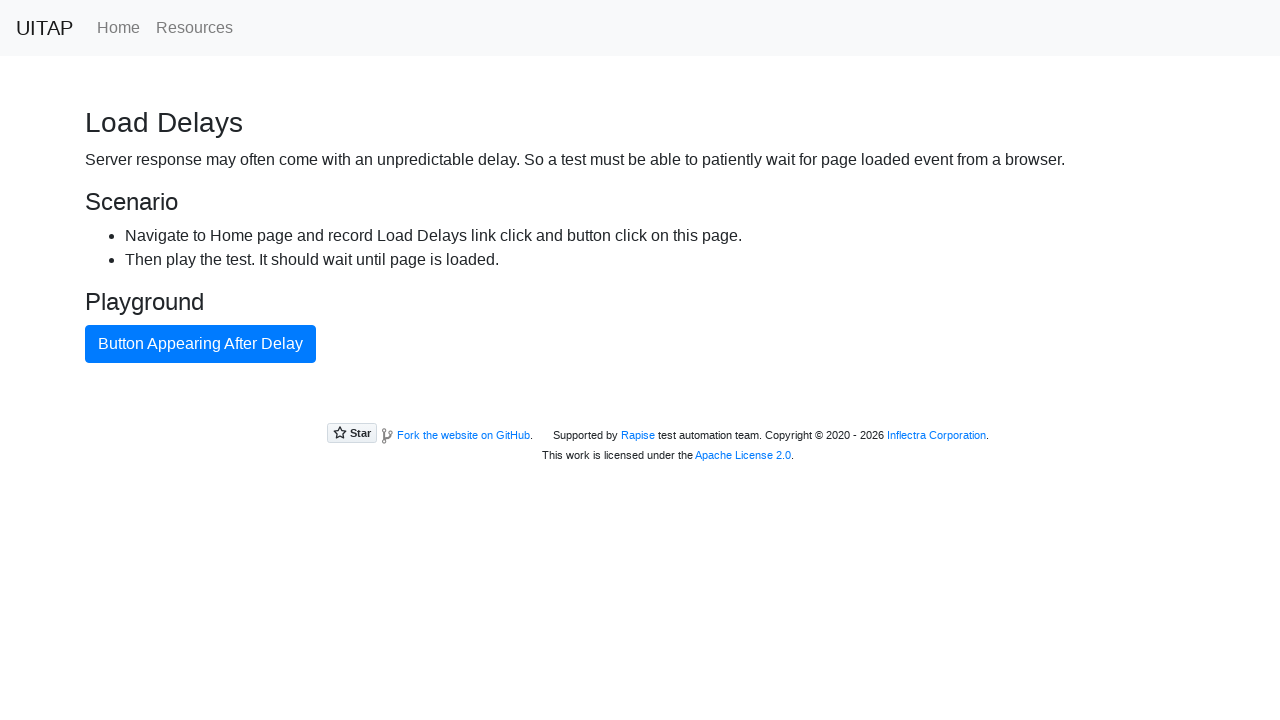

Verified navigation to load delay page at http://uitestingplayground.com/loaddelay
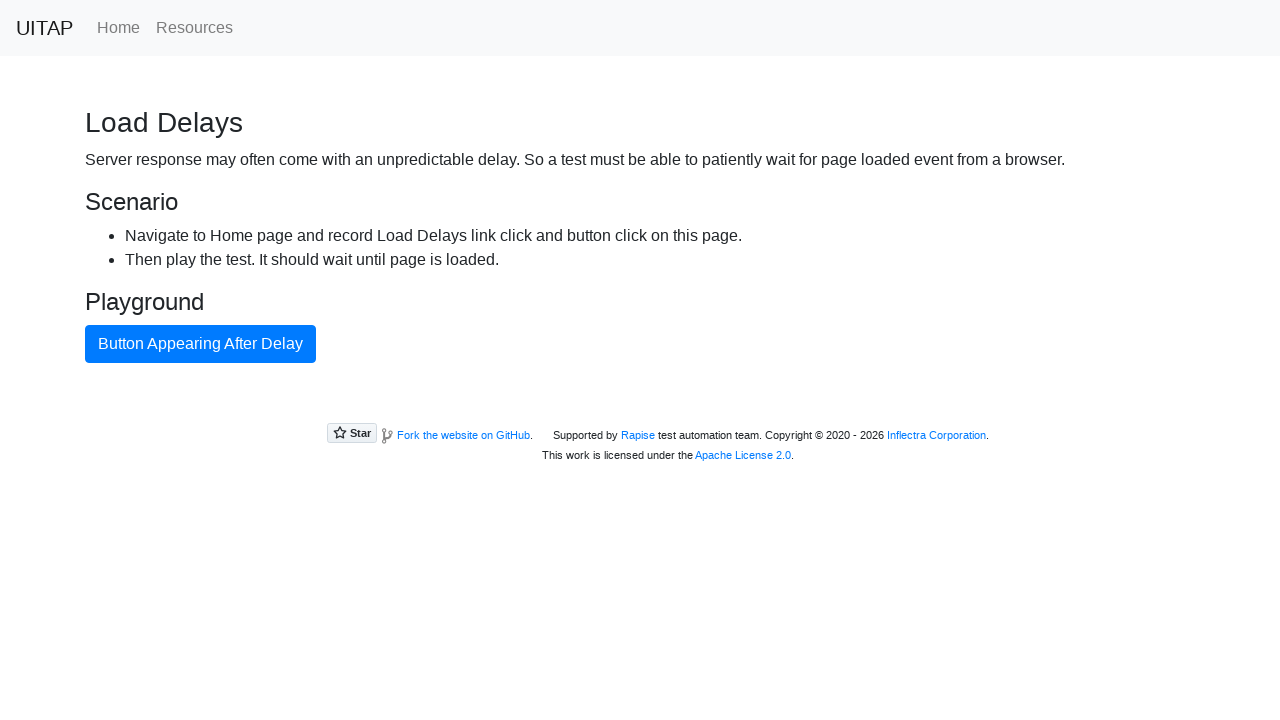

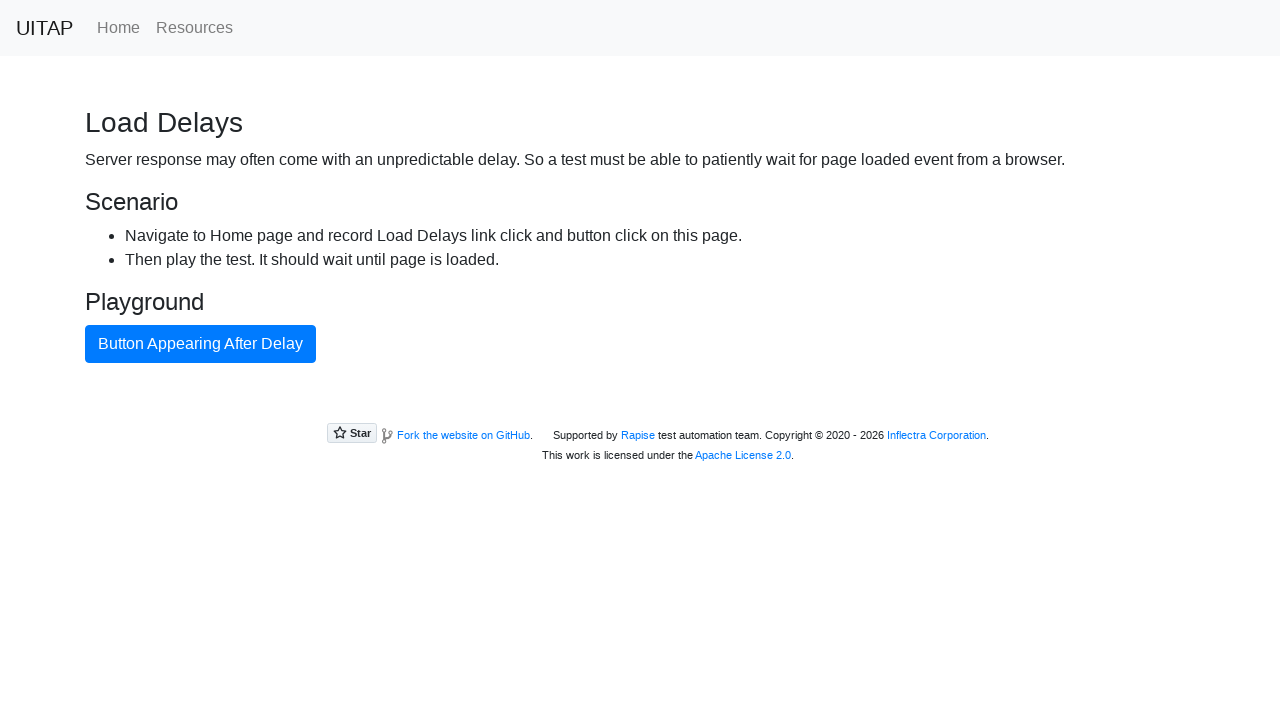